Tests validation of very long text in the pet name field by entering a name longer than 128 characters

Starting URL: https://test-a-pet.vercel.app/

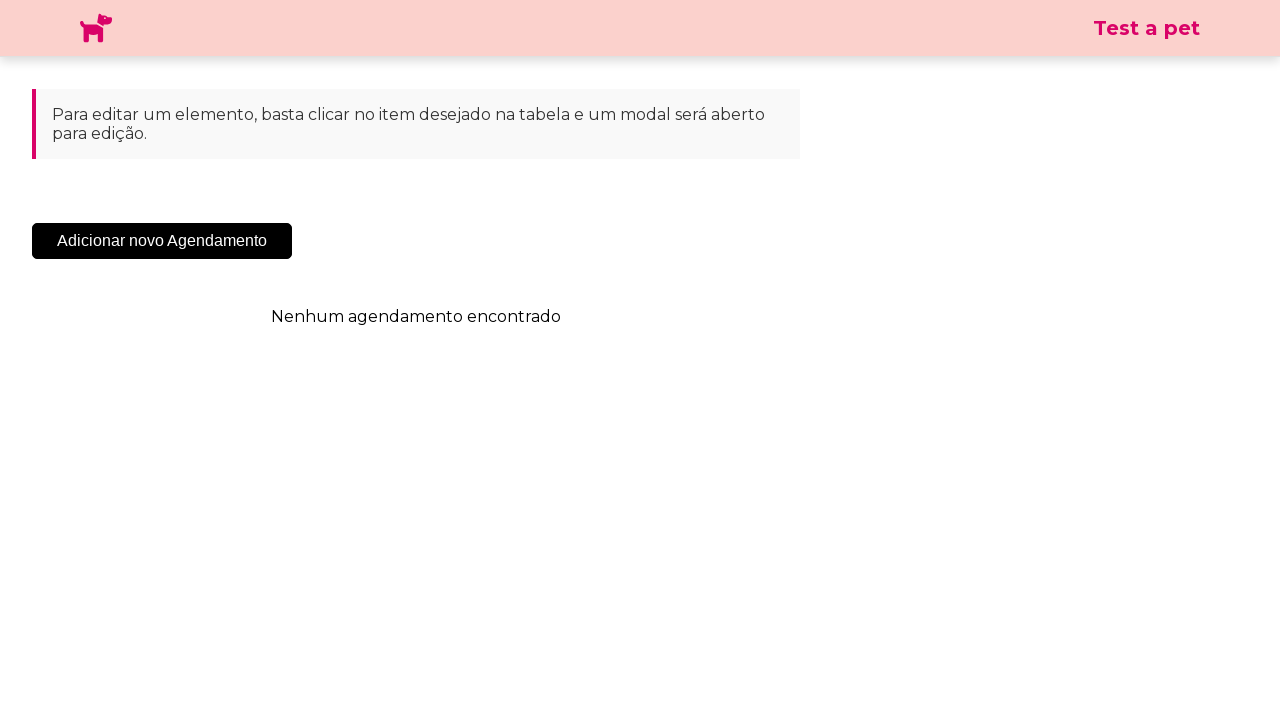

Clicked 'Add New Appointment' button at (162, 241) on .sc-cHqXqK.kZzwzX
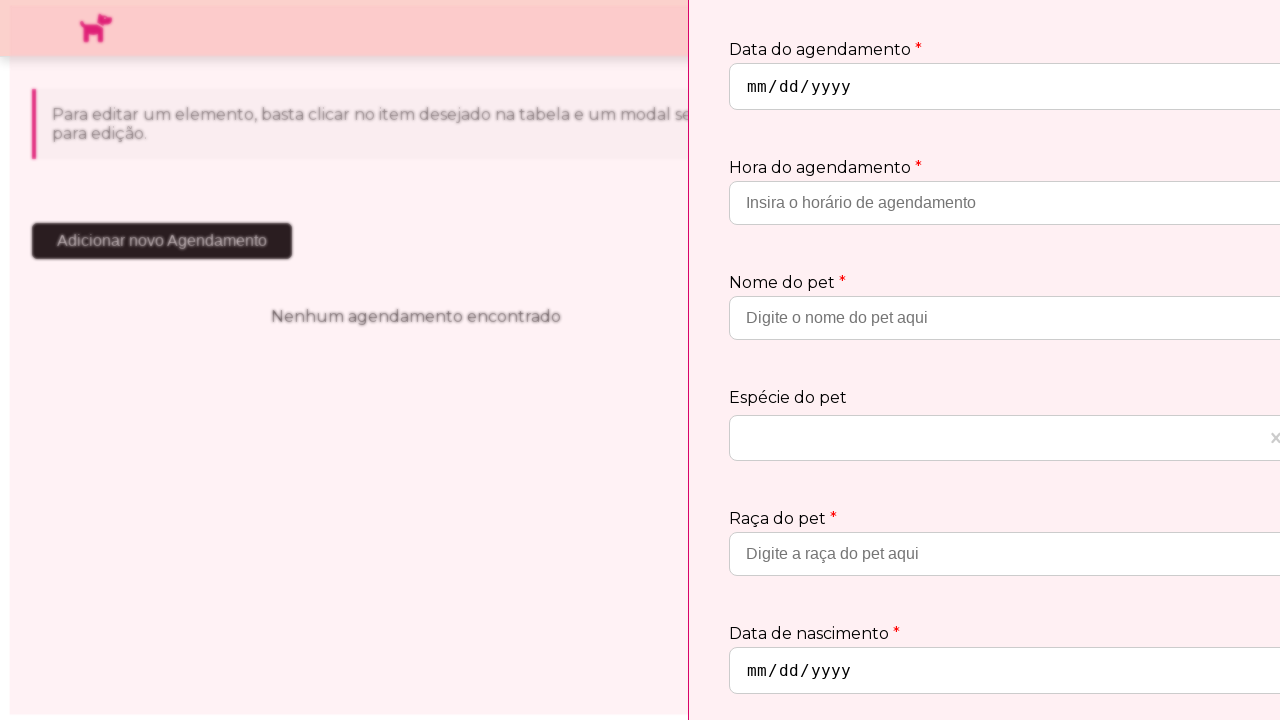

Pet name input field appeared in modal
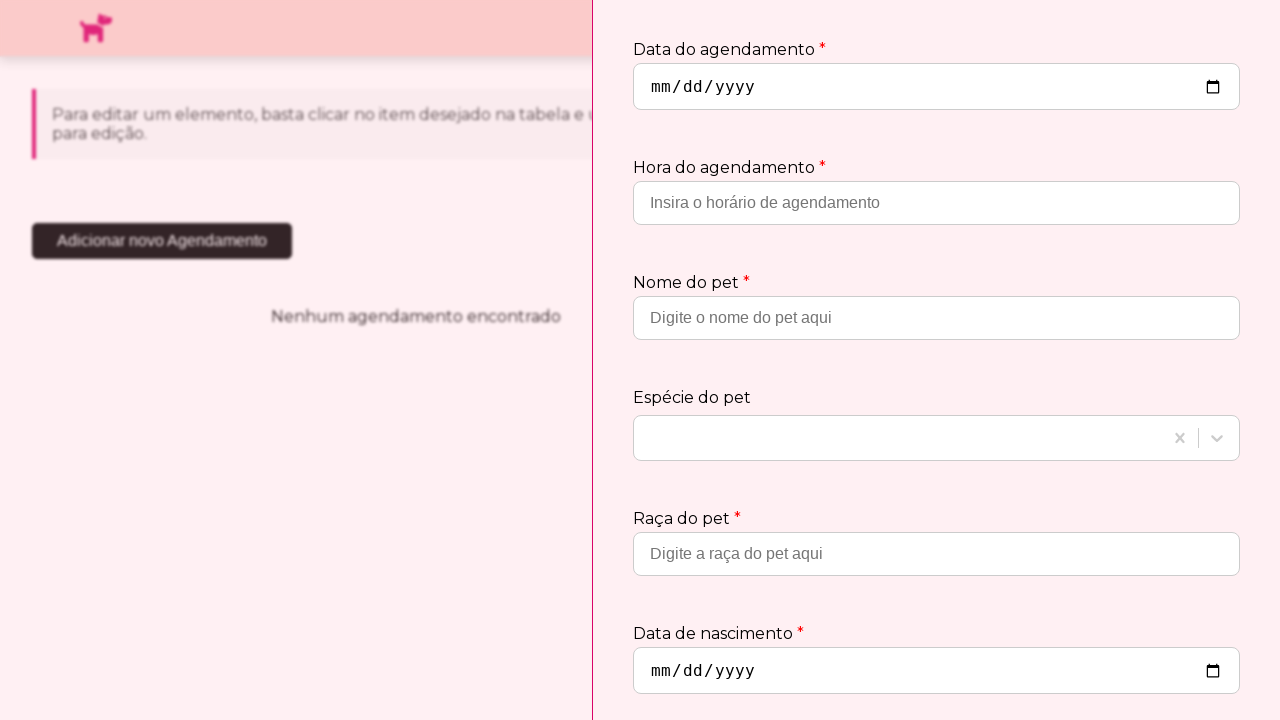

Entered very long pet name (128+ characters) in the pet name field on input[placeholder='Digite o nome do pet aqui']
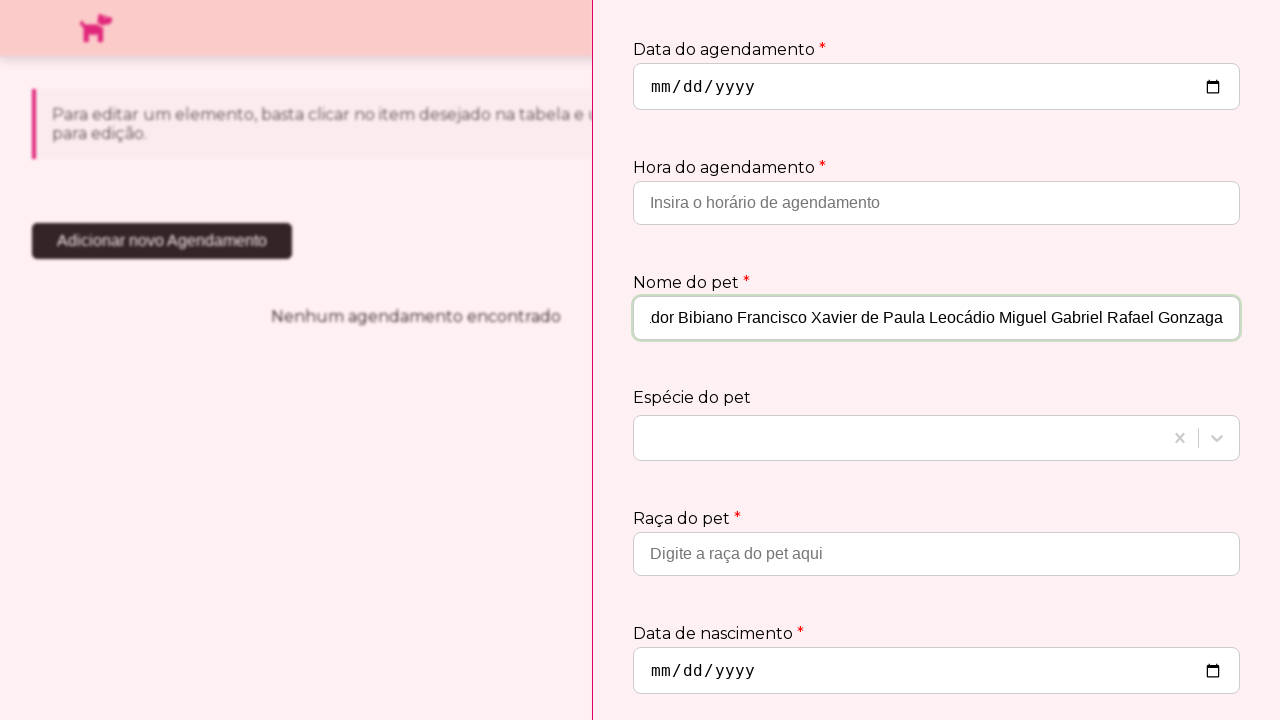

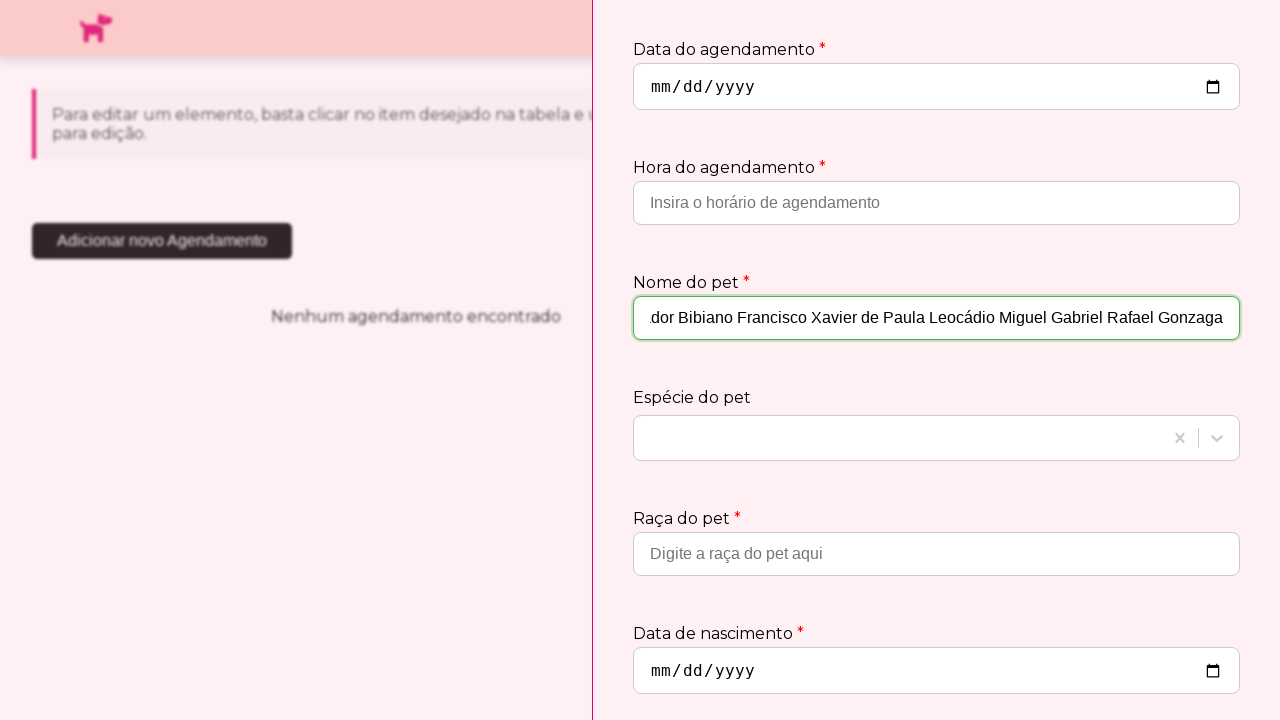